Tests login form validation by entering credentials, clearing both fields, and verifying that "Username is required" error message appears

Starting URL: https://www.saucedemo.com/

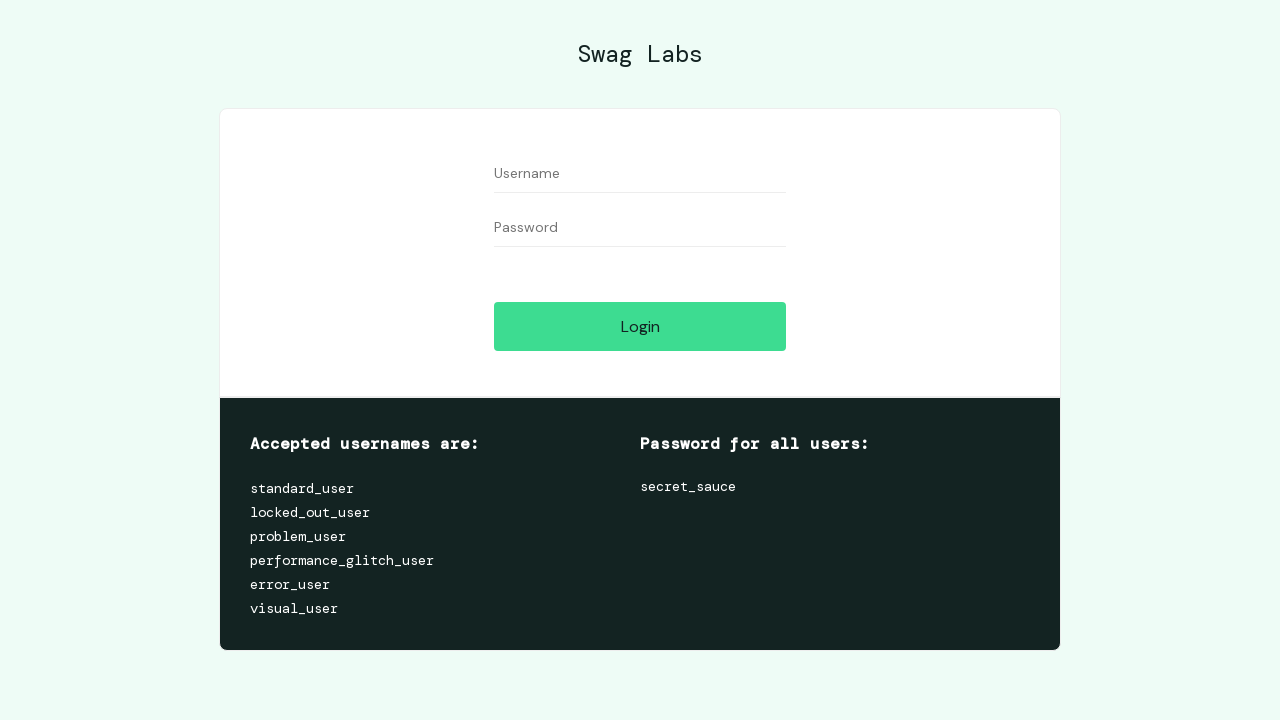

Filled Username field with 'testuser123' on //input[@id='user-name']
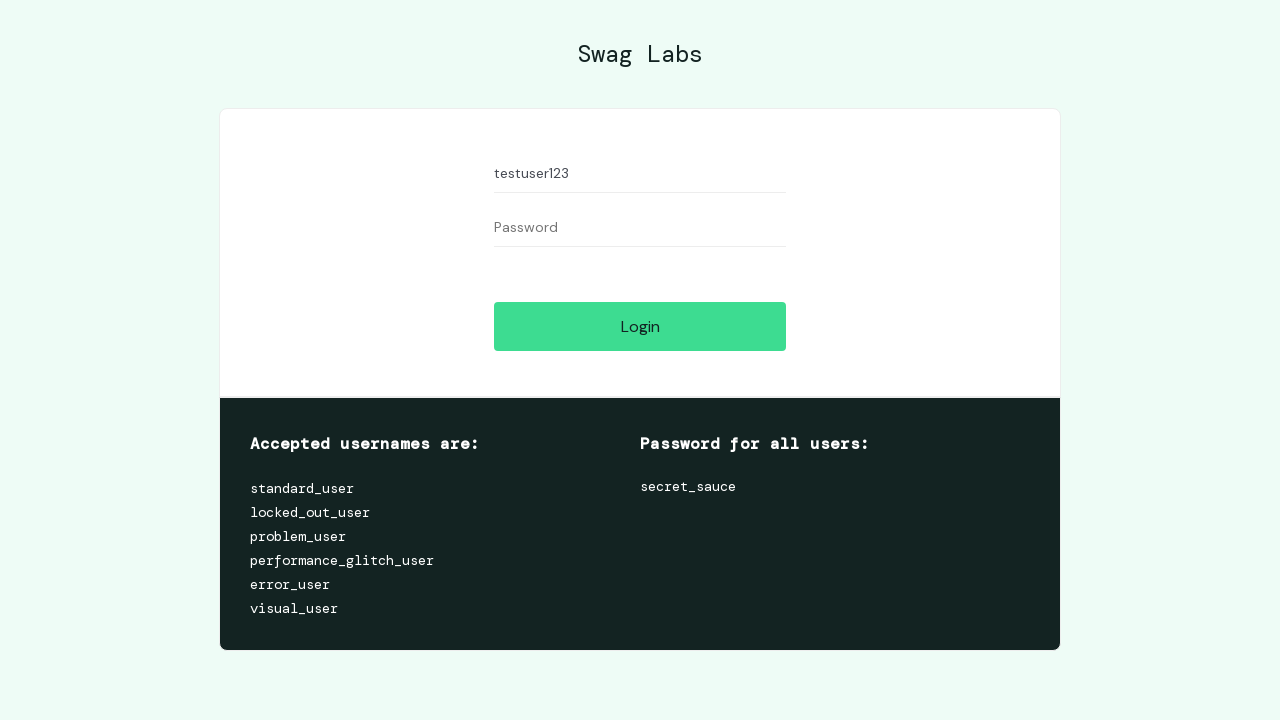

Filled Password field with 'testpassword456' on //input[@id='password']
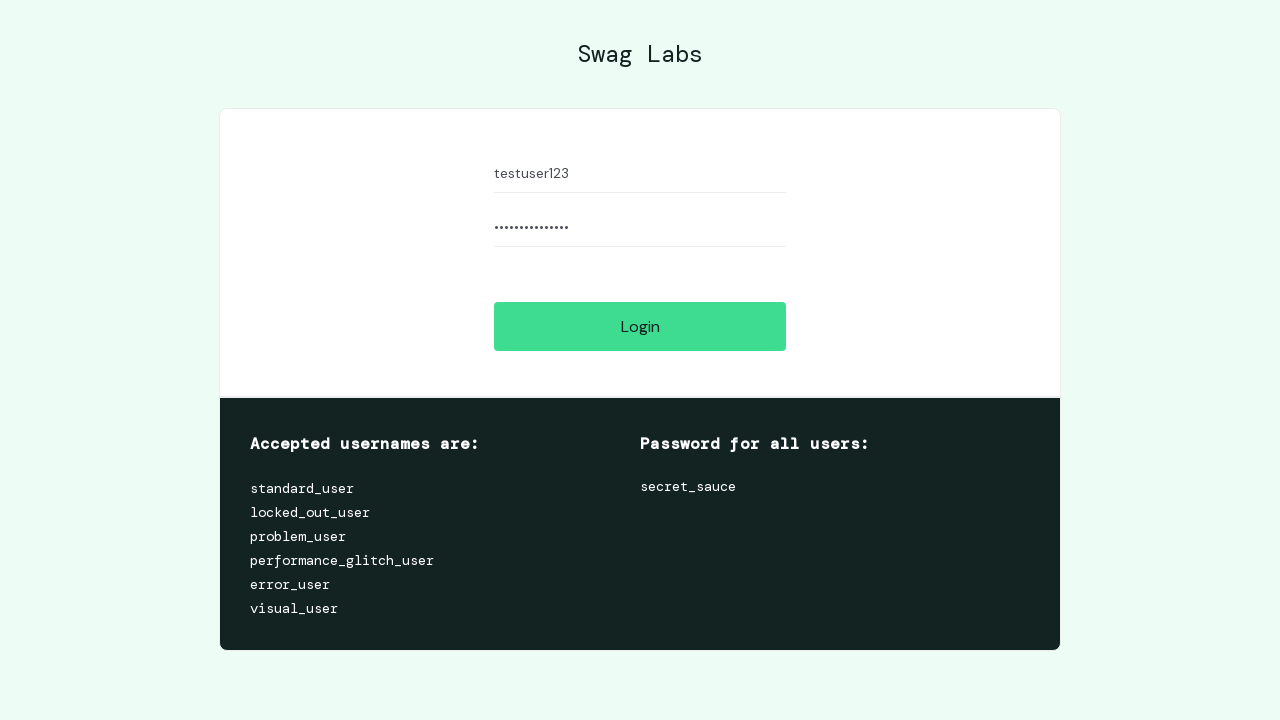

Cleared Username field on //input[@id='user-name']
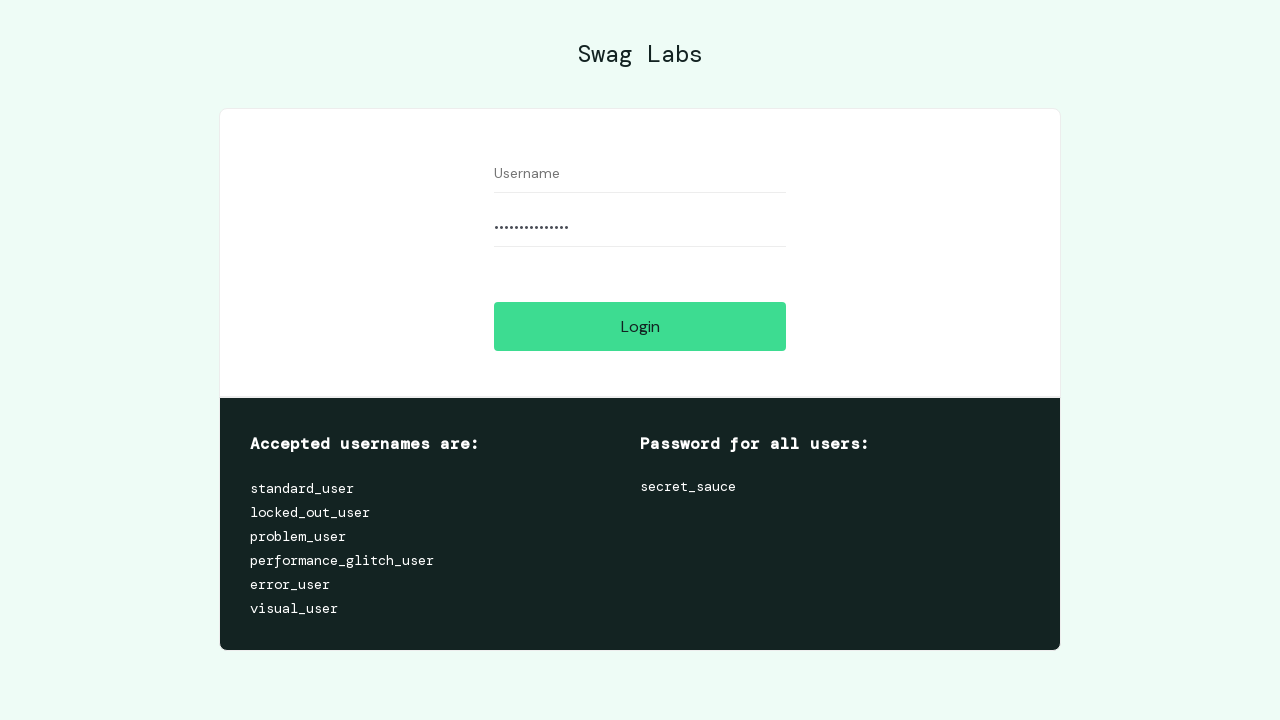

Cleared Password field on //input[@id='password']
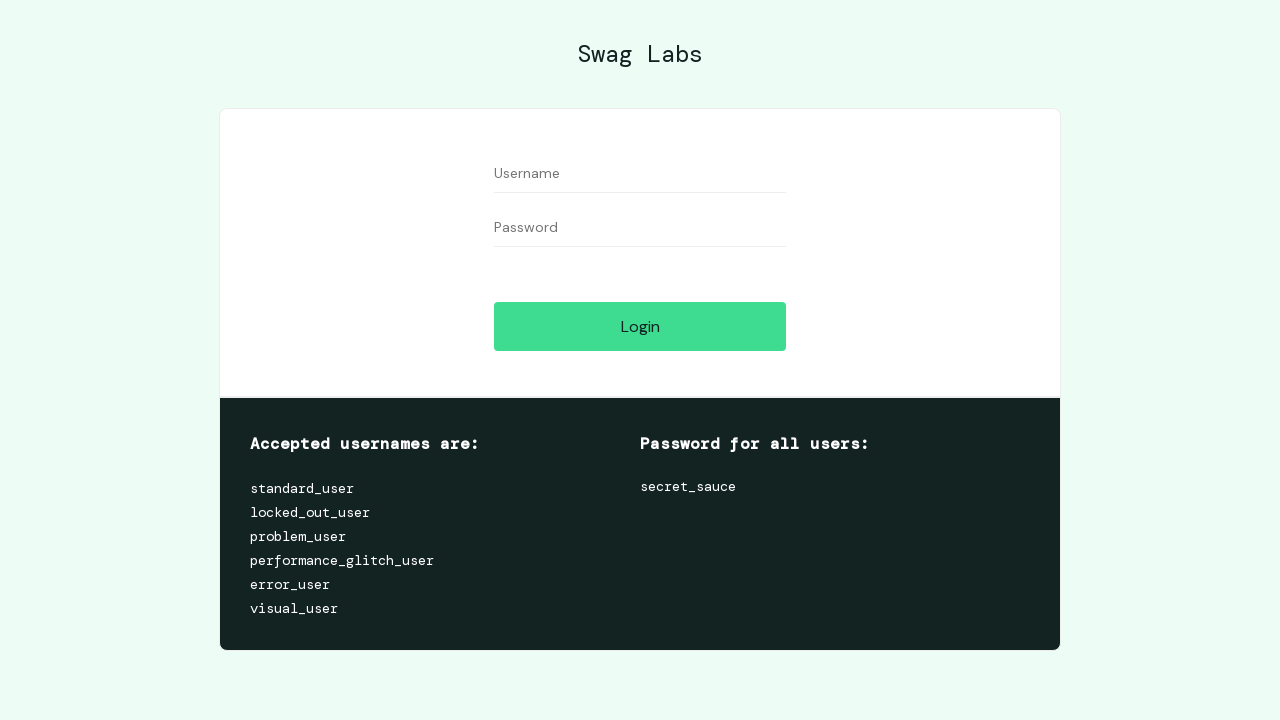

Clicked Login button with empty credentials at (640, 326) on xpath=//input[@id='login-button']
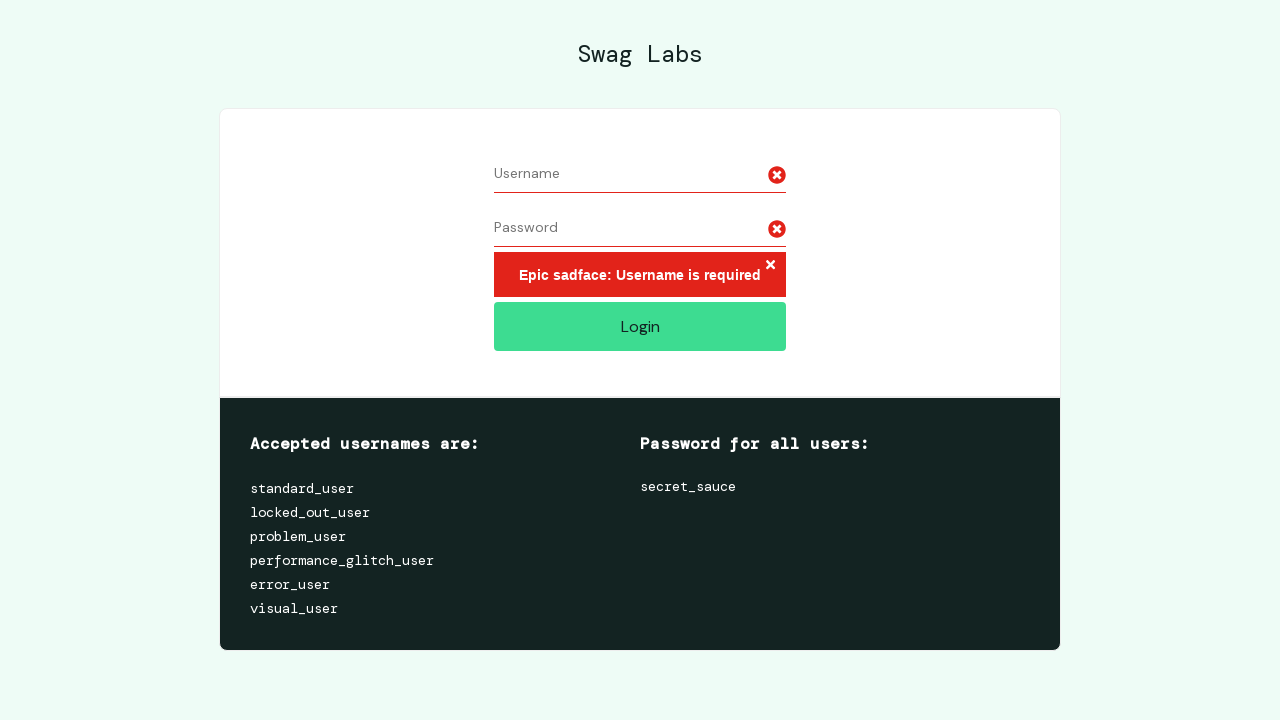

Verified 'Username is required' error message is displayed
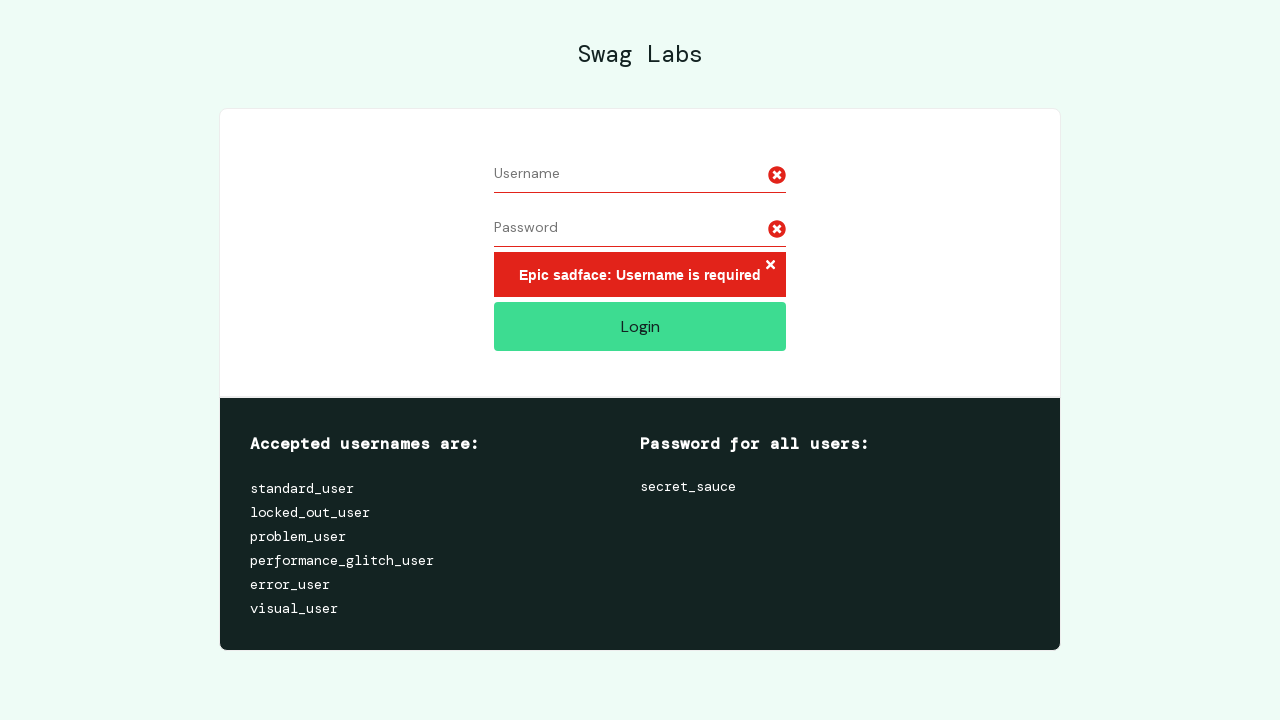

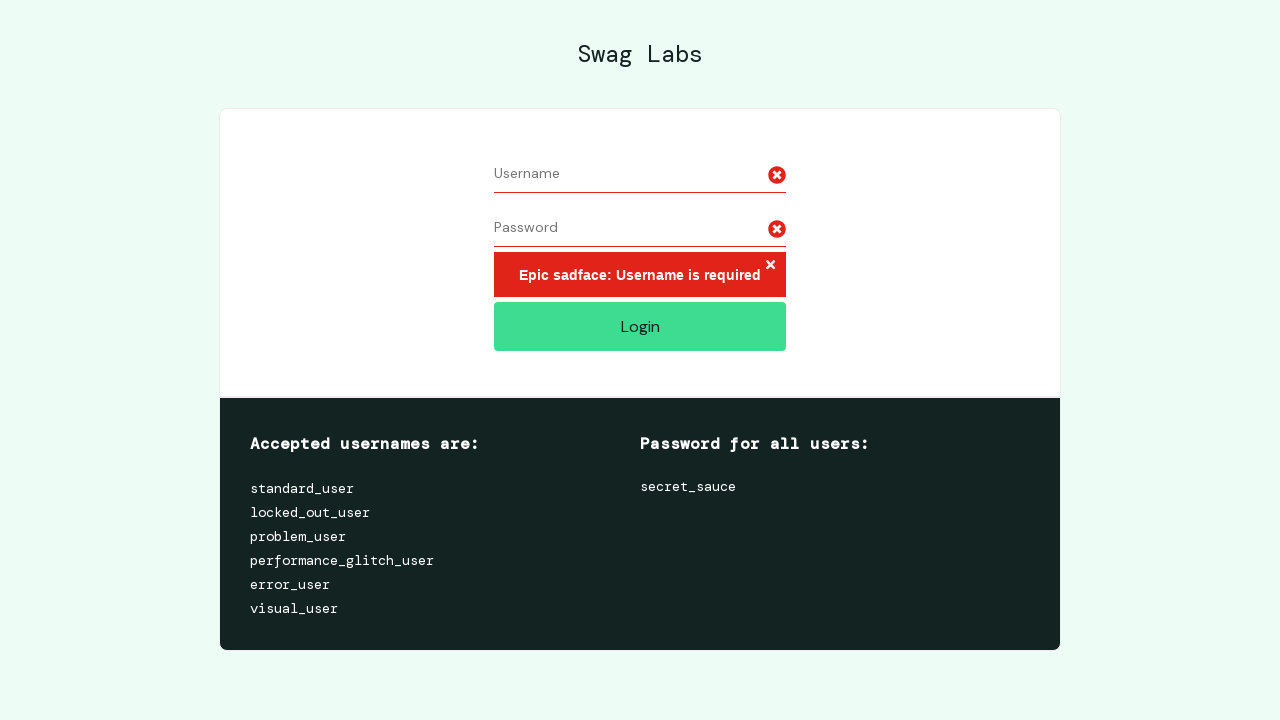